Fills out a form with first name, last name, and email fields, then submits it by clicking the submit button

Starting URL: https://secure-retreat-92358.herokuapp.com/

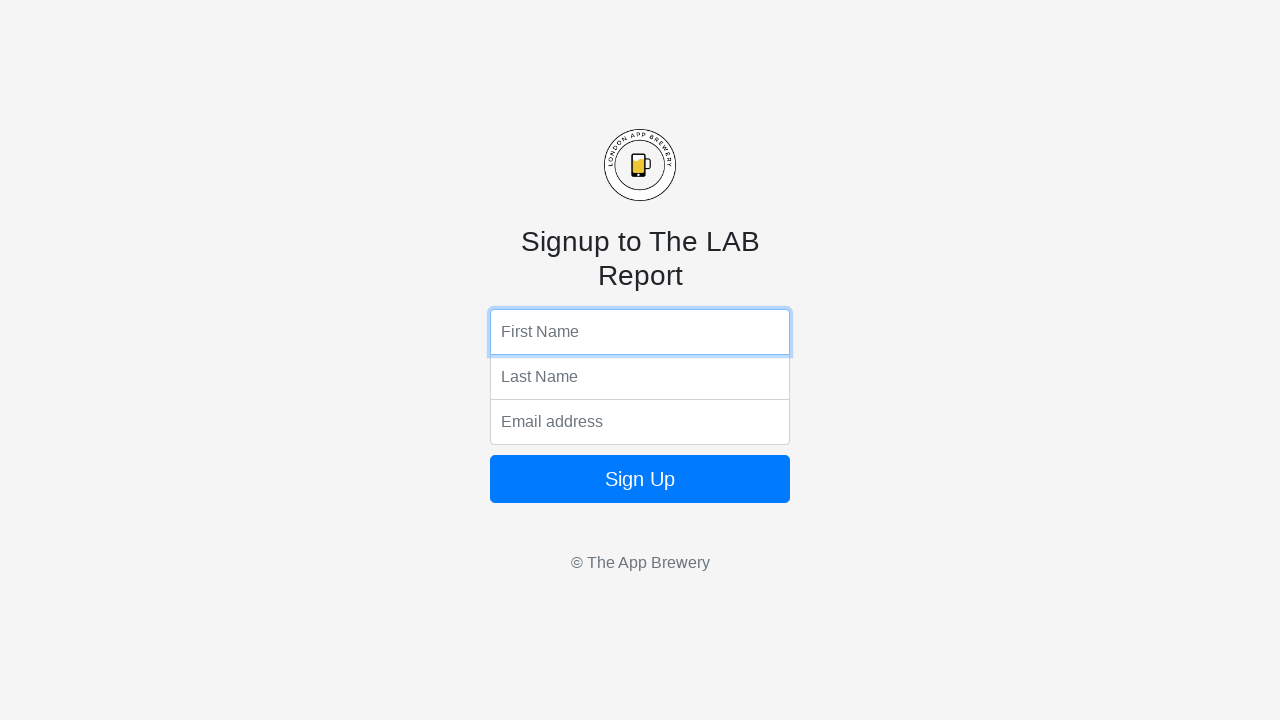

Filled first name field with 'Brian' on input[name='fName']
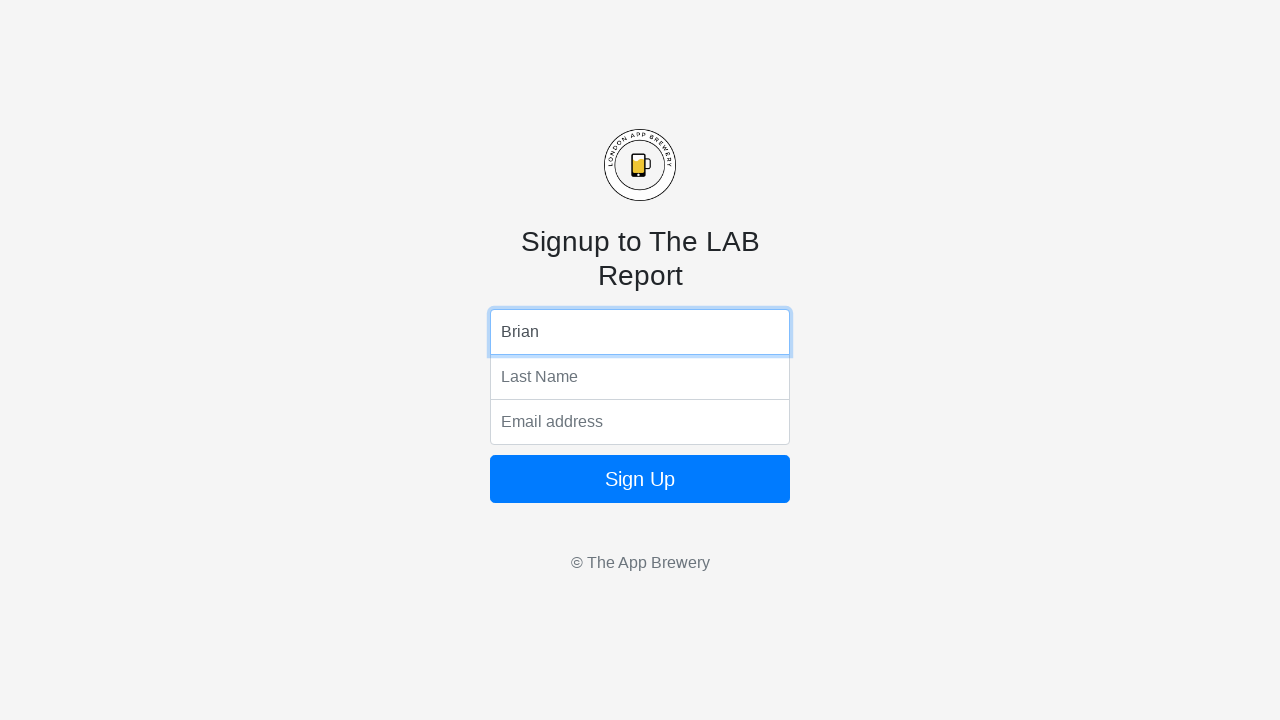

Filled last name field with 'Salazar' on input[name='lName']
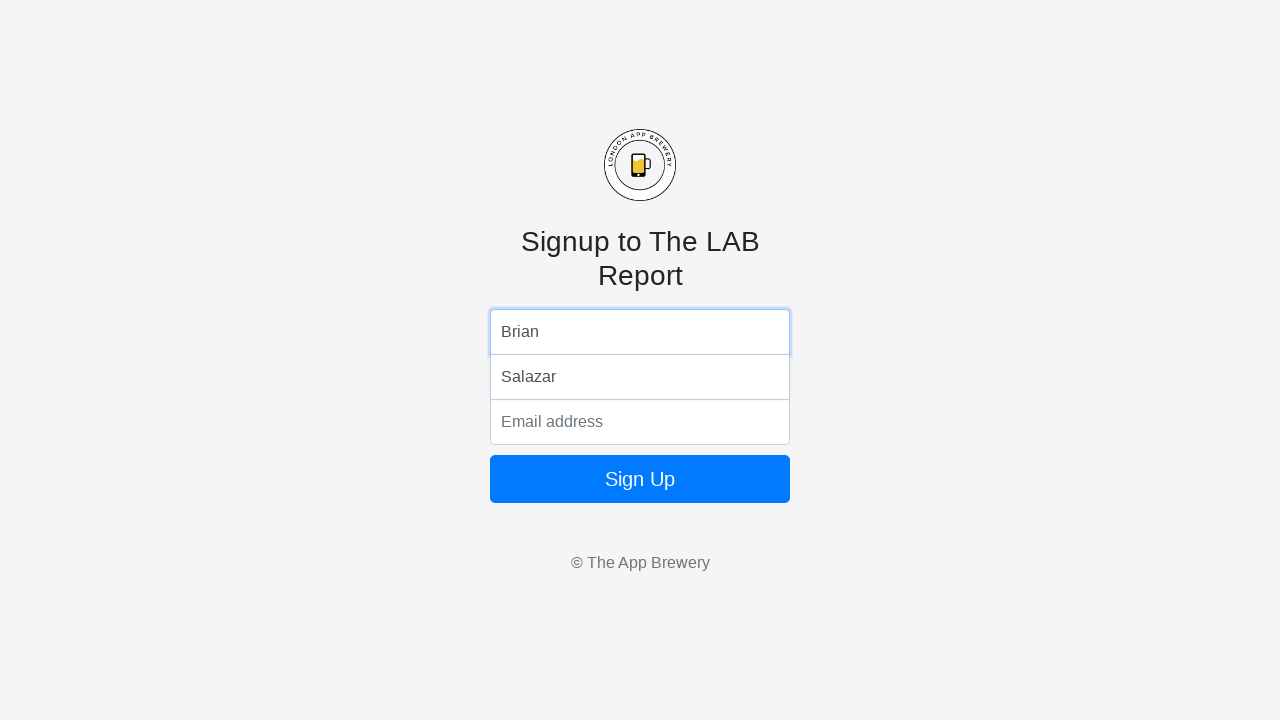

Filled email field with 'someone@email.com' on input[name='email']
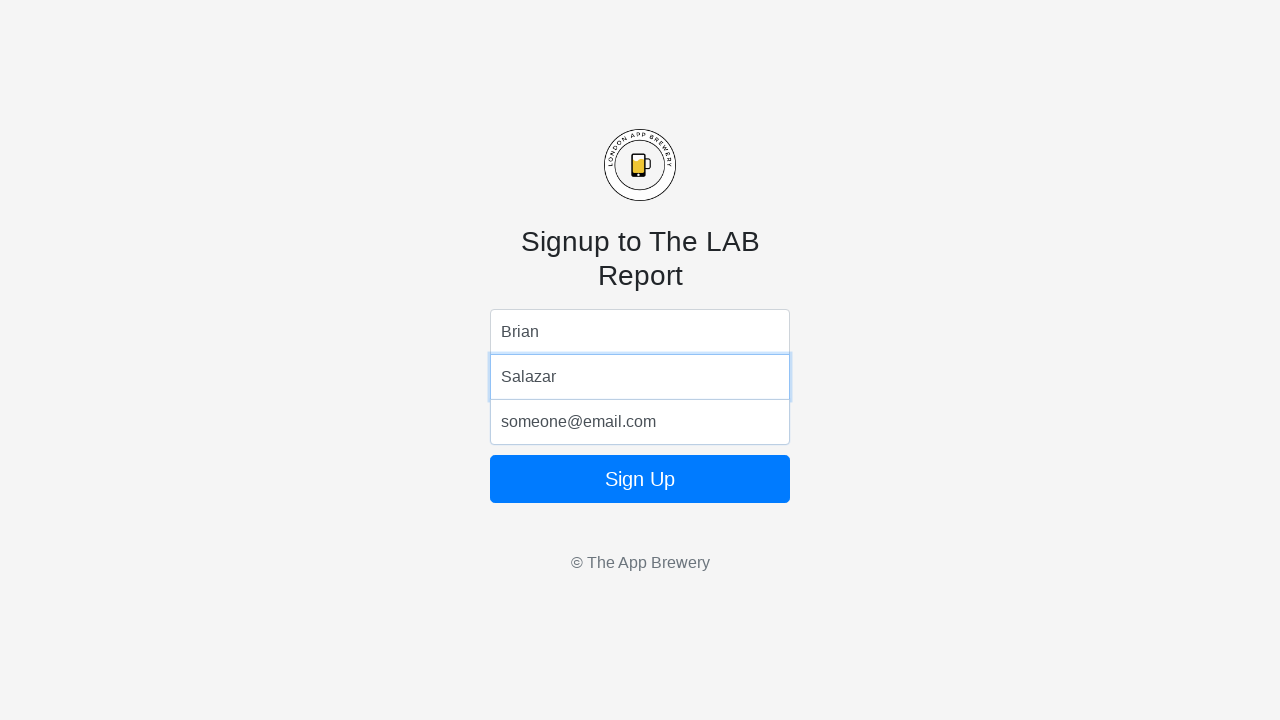

Clicked submit button to complete form submission at (640, 479) on .btn
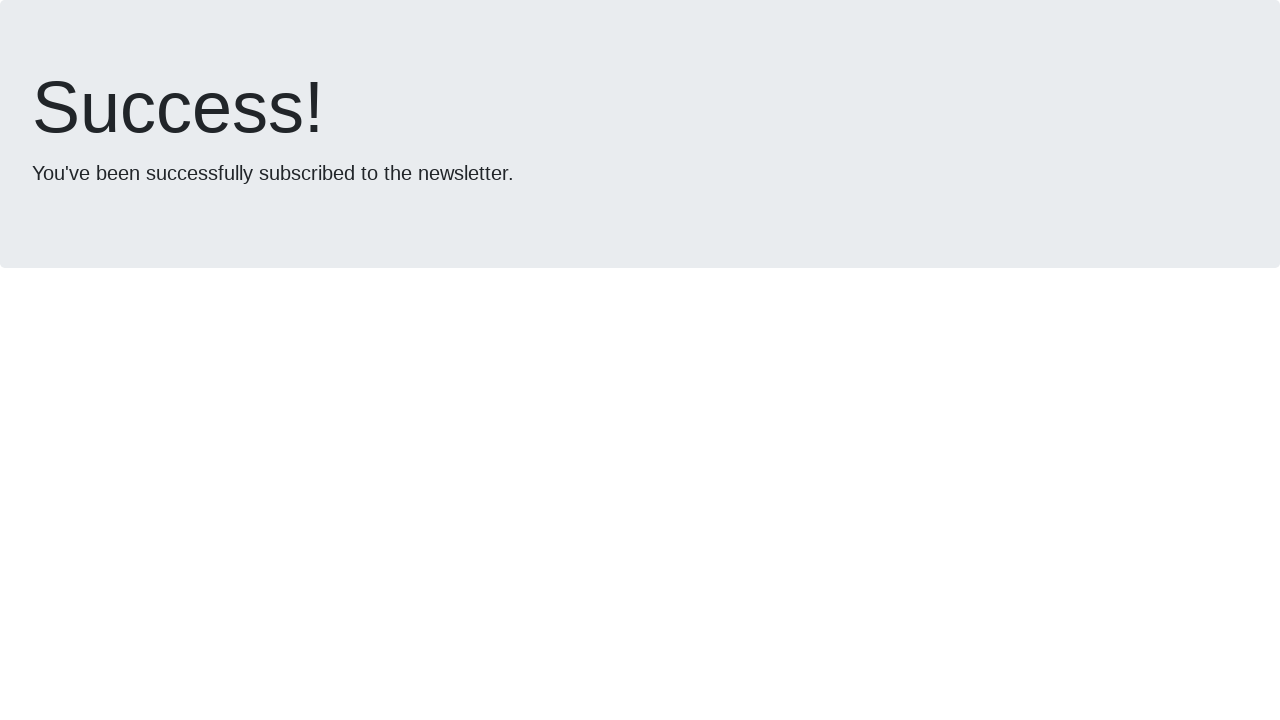

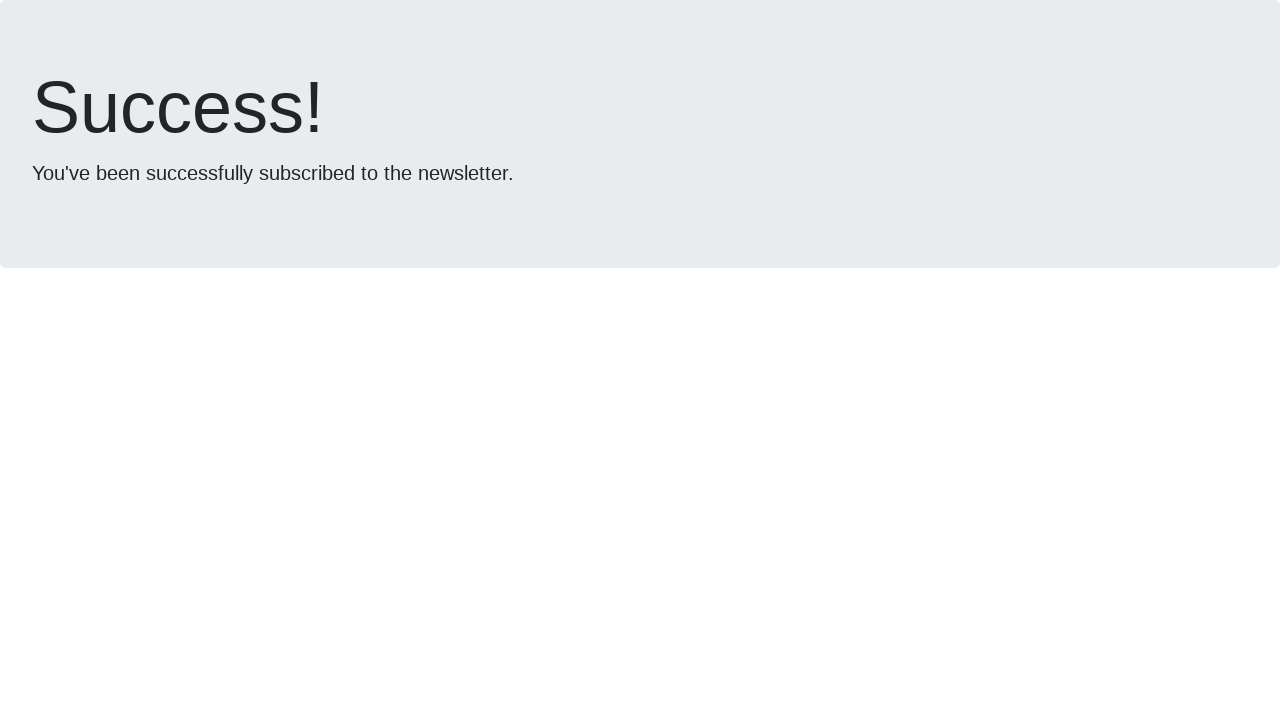